Verifies that the Radio Button page has the correct title "Radio Button" in the h1 element

Starting URL: https://demoqa.com/radio-button

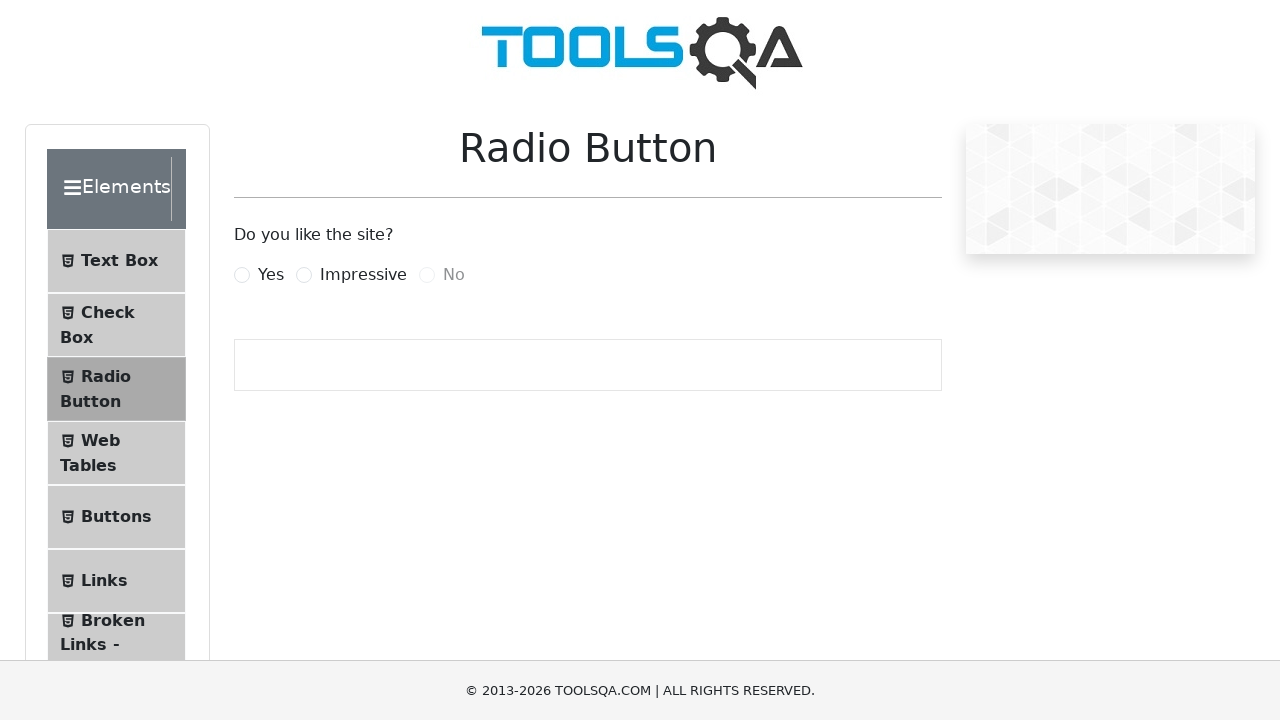

Navigated to Radio Button page at https://demoqa.com/radio-button
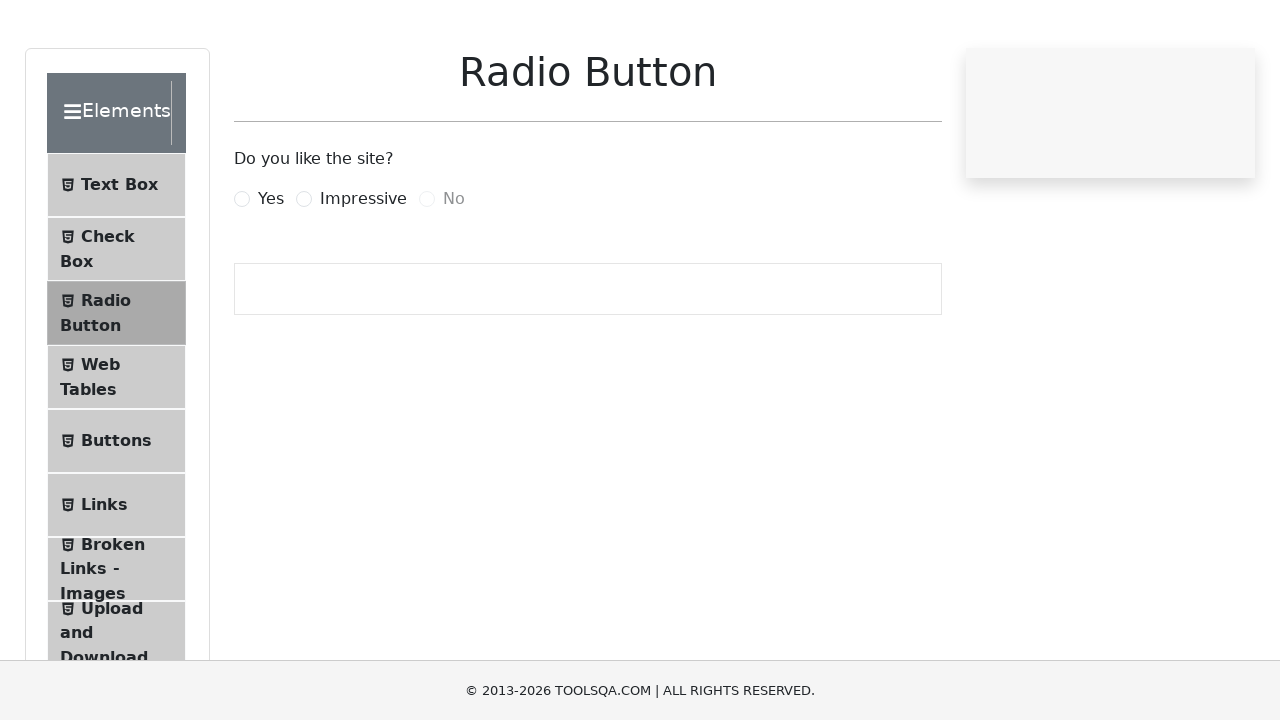

Retrieved h1 element text content
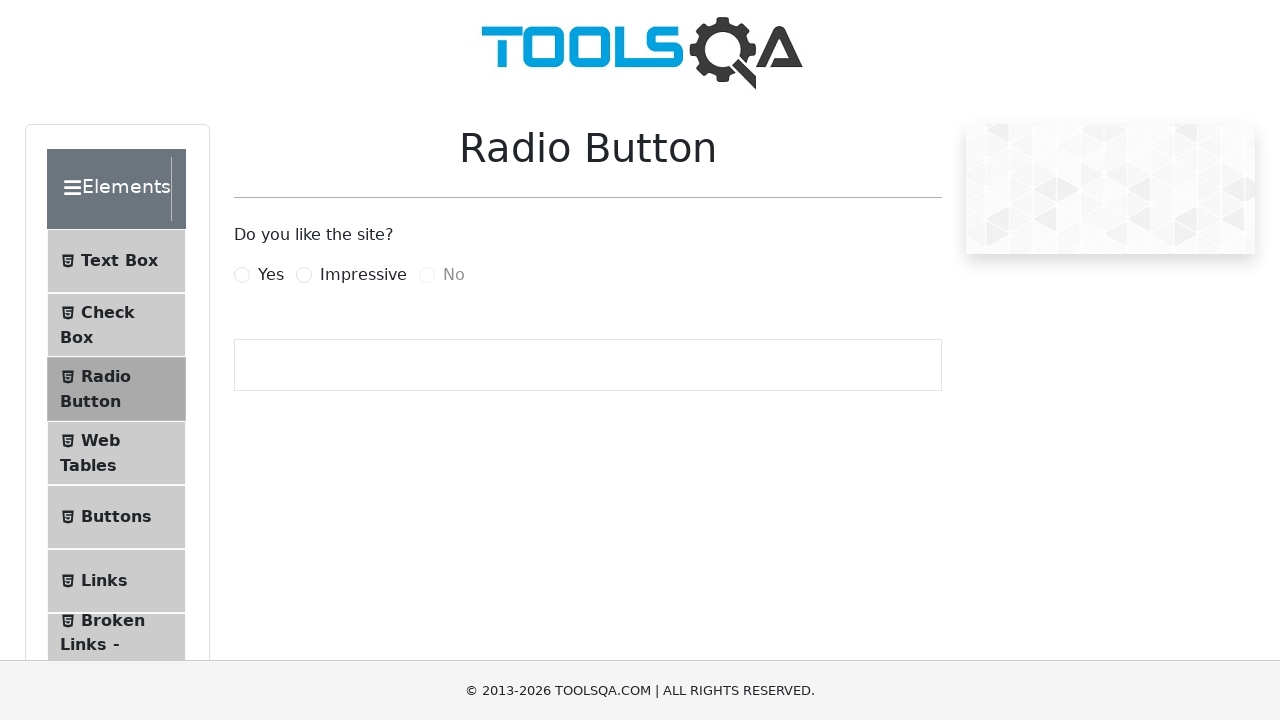

Verified h1 title is 'Radio Button' - assertion passed
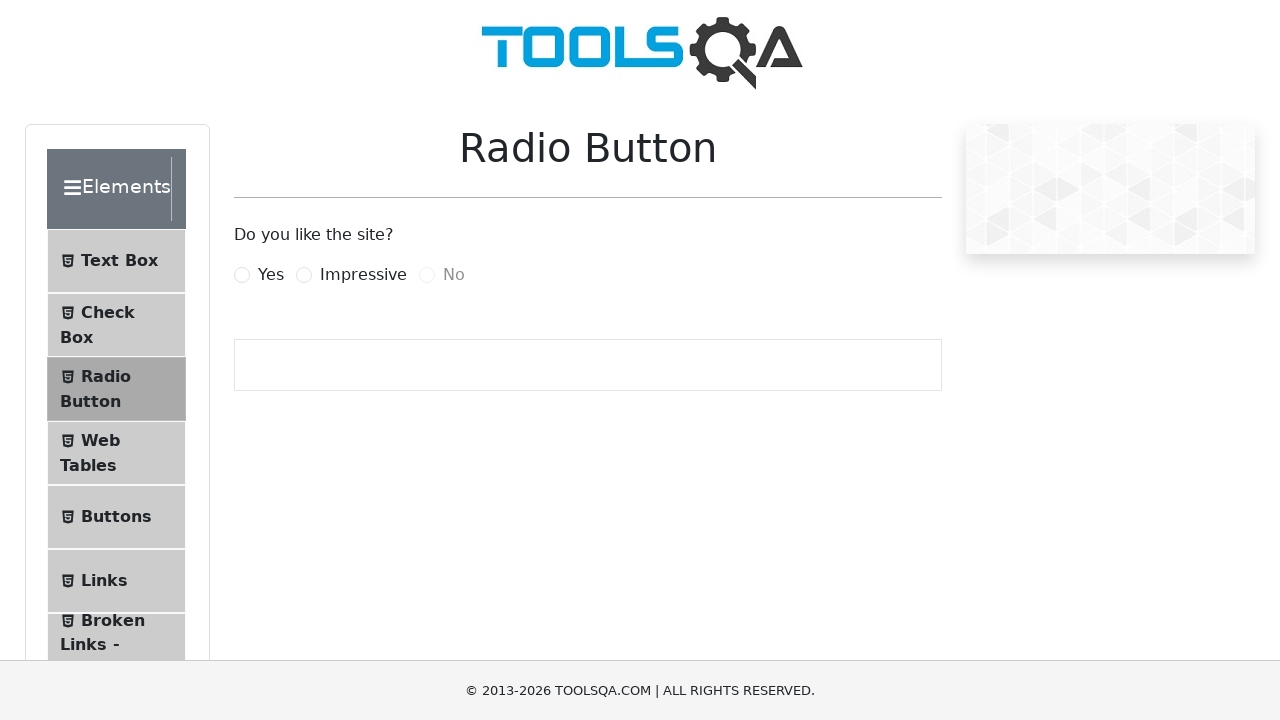

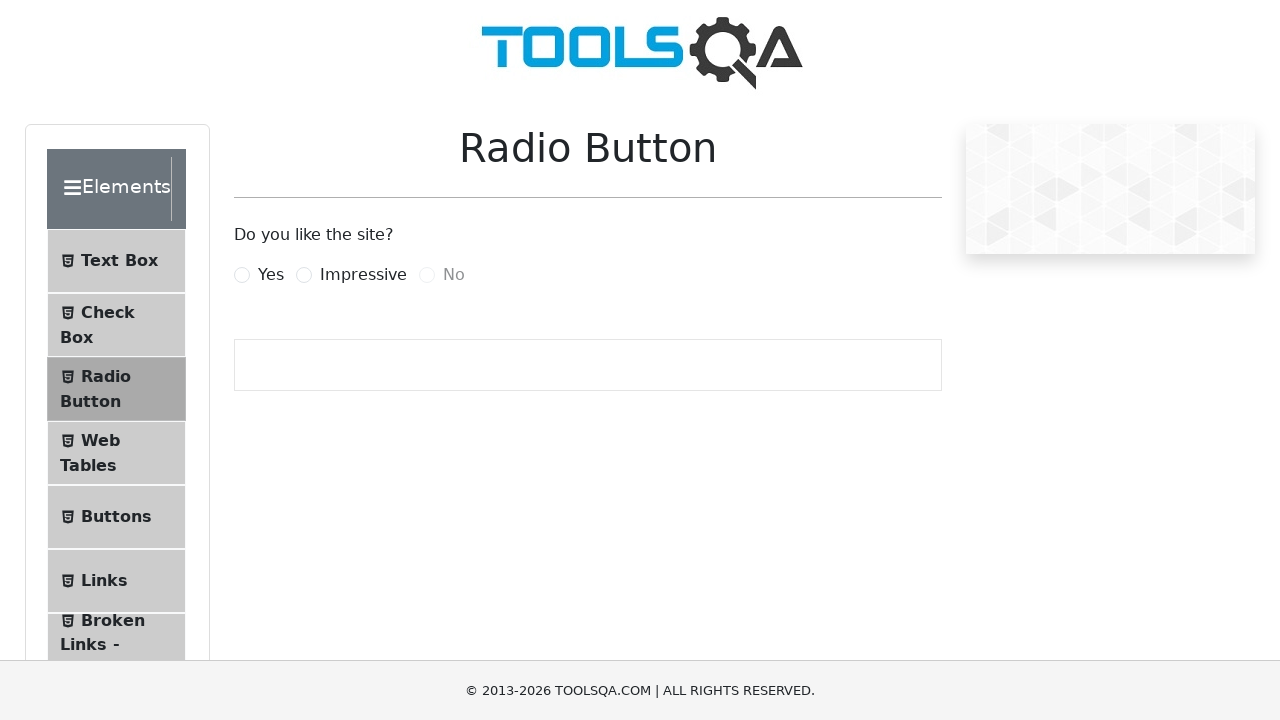